Tests navigation on a demo healthcare appointment site by finding and clicking the "Make Appointment" button using tag name selection to get the 6th anchor element on the page.

Starting URL: https://katalon-demo-cura.herokuapp.com/

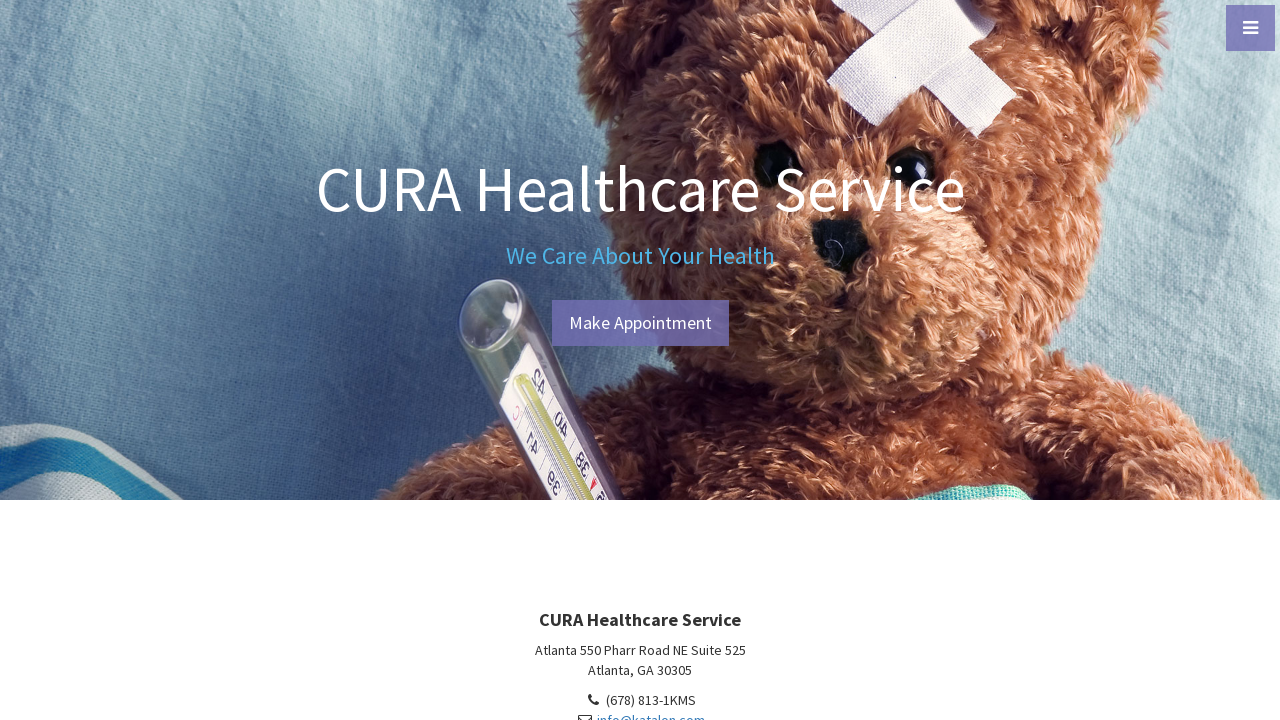

Located all anchor tags on the page
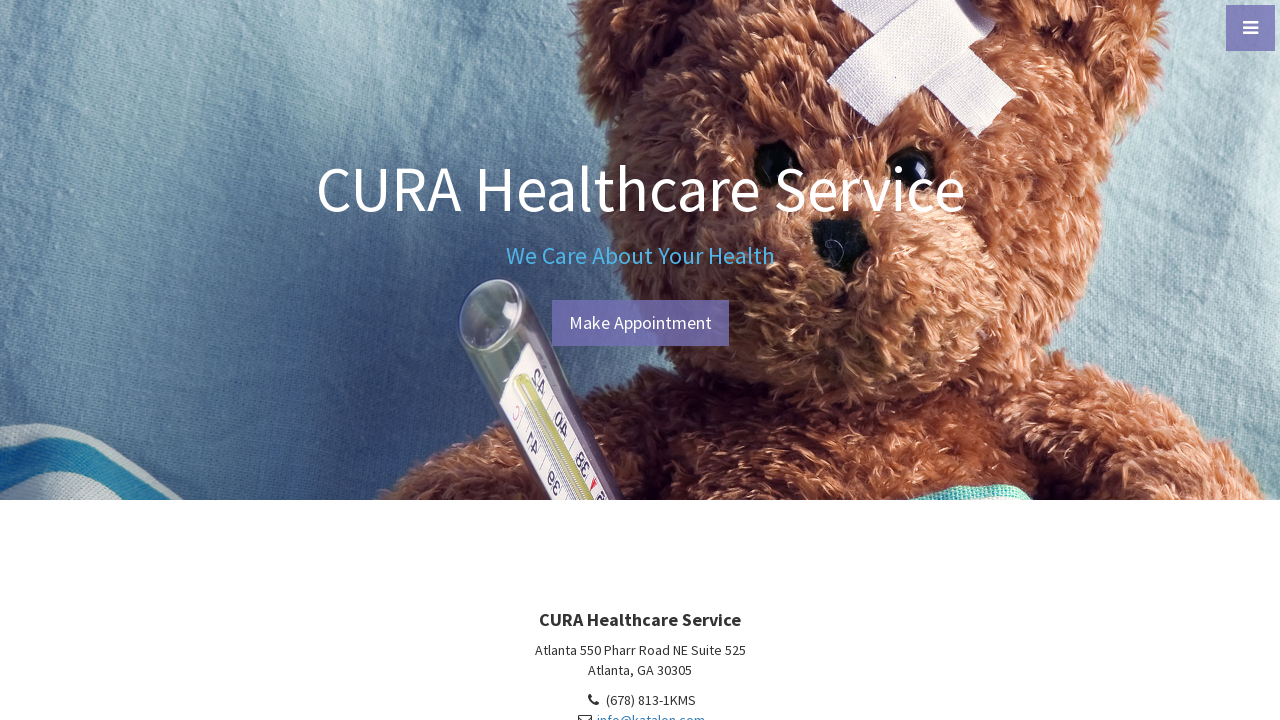

Clicked the 6th anchor element (Make Appointment button) at (640, 323) on a >> nth=5
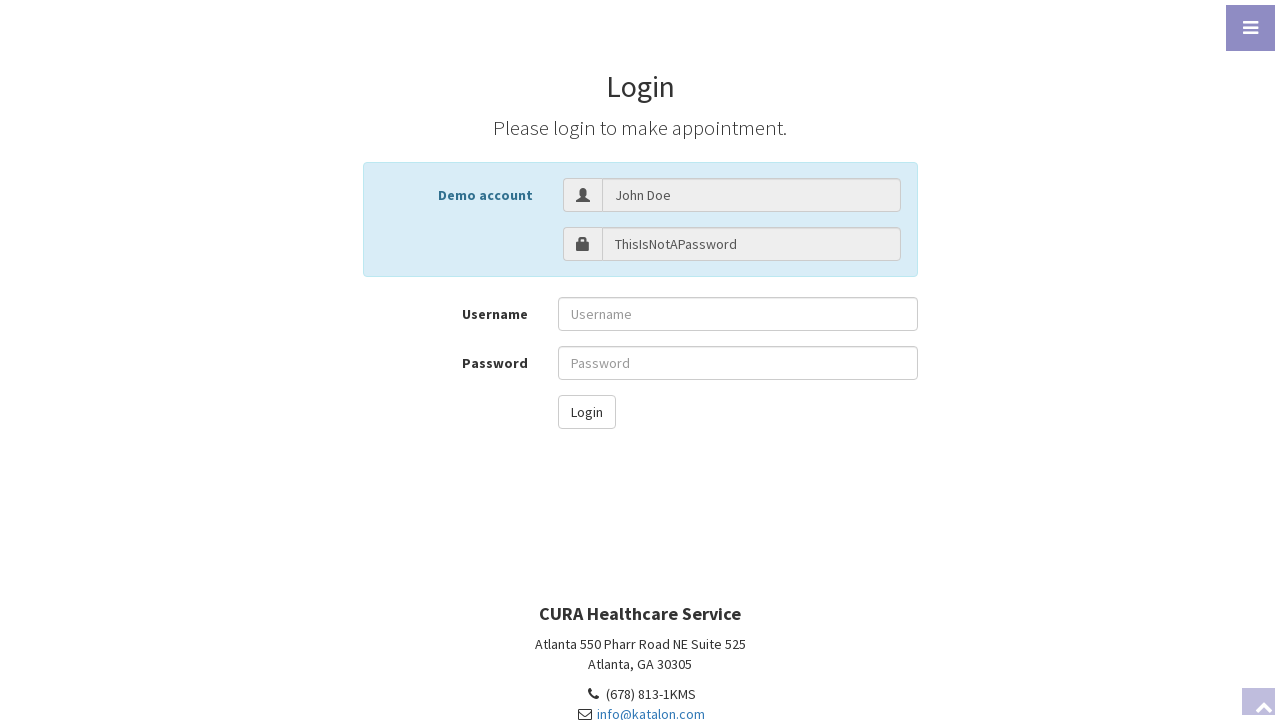

Waited for page to load (networkidle state)
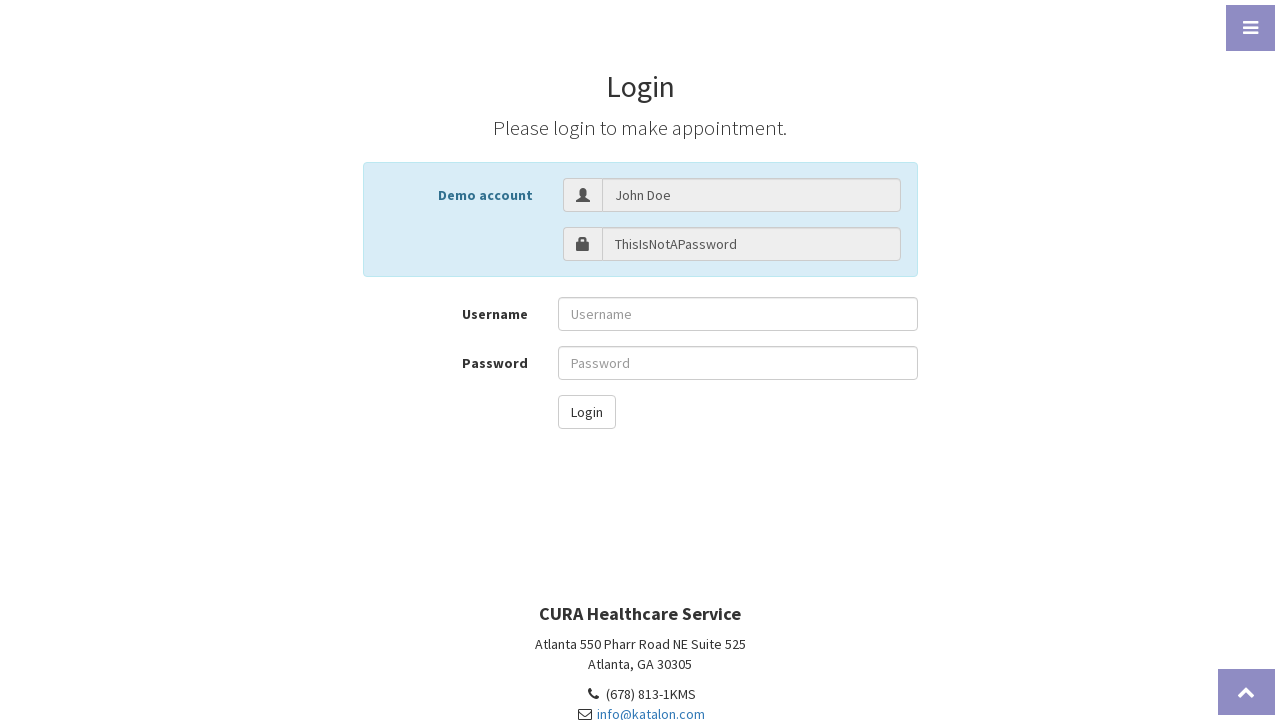

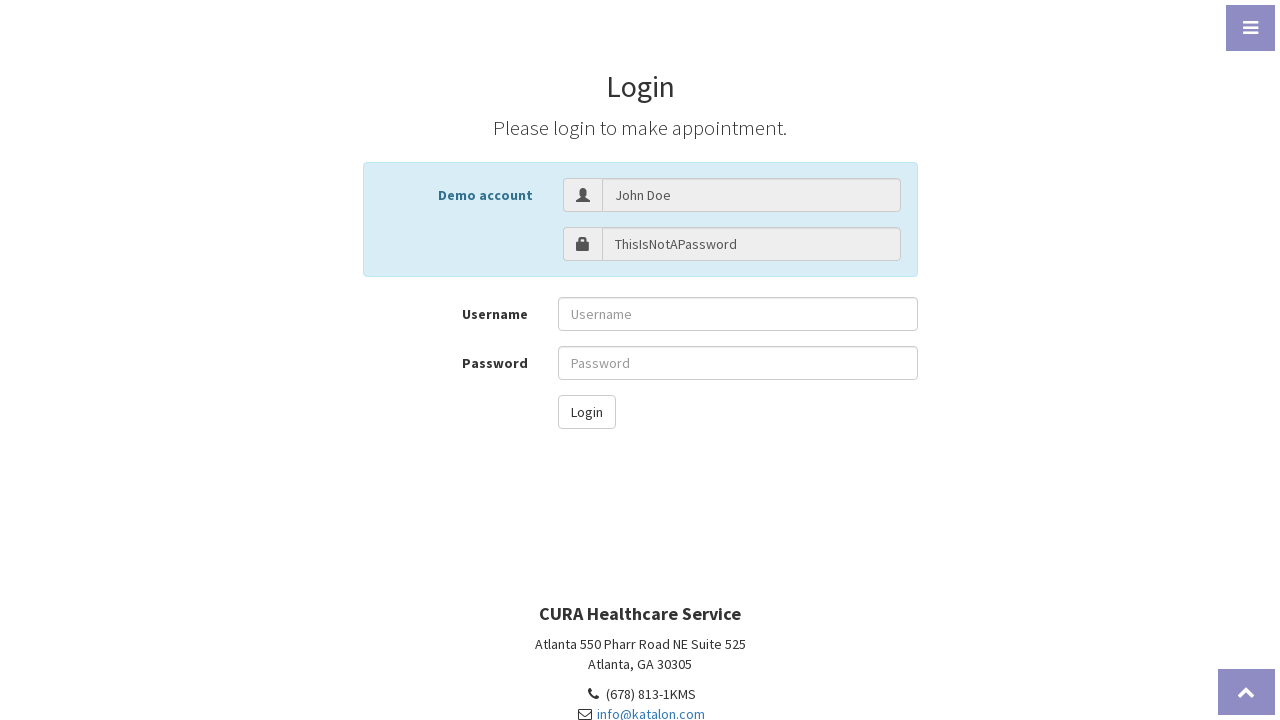